Tests that browser back button correctly navigates between filter views

Starting URL: https://demo.playwright.dev/todomvc

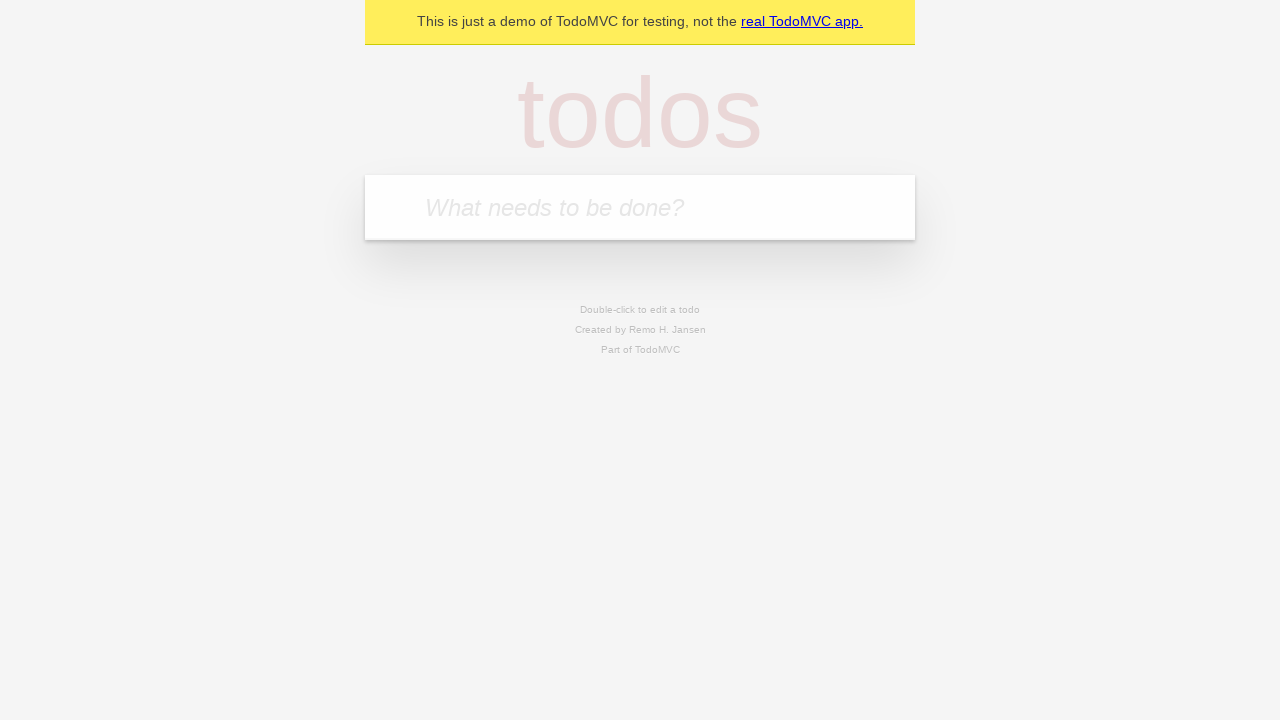

Filled input field with first todo 'buy some cheese' on internal:attr=[placeholder="What needs to be done?"i]
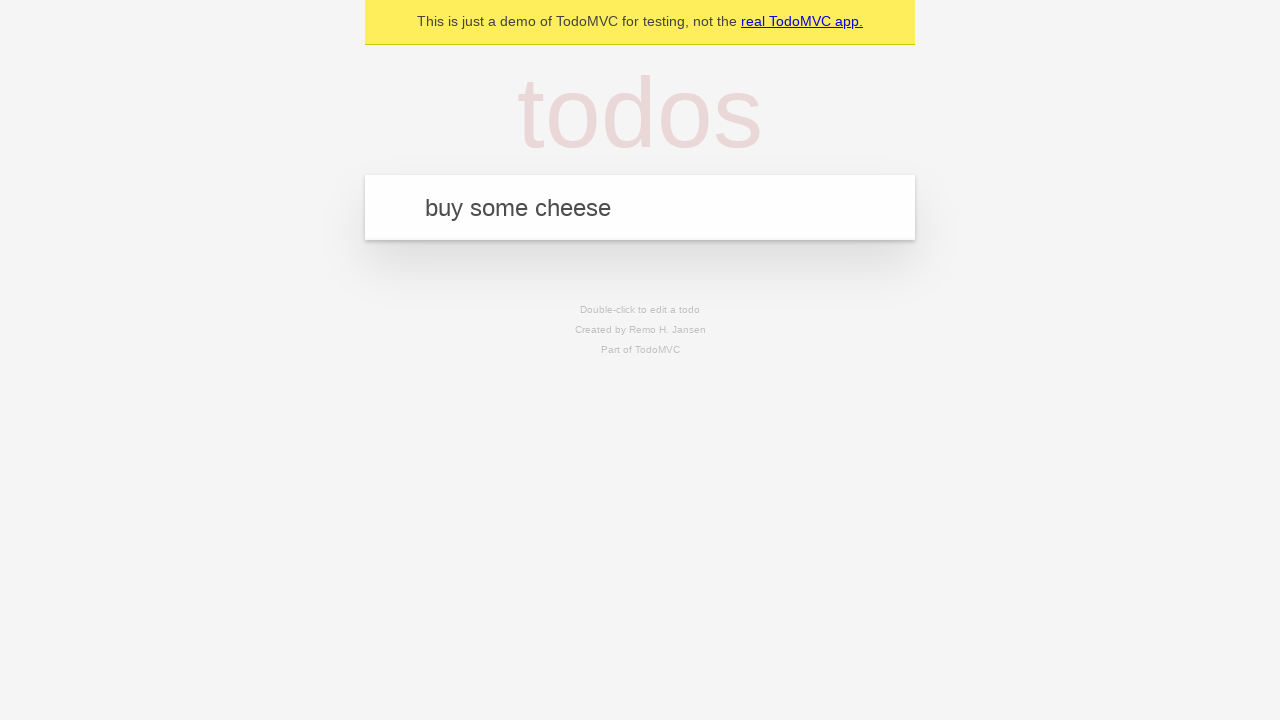

Pressed Enter to add first todo on internal:attr=[placeholder="What needs to be done?"i]
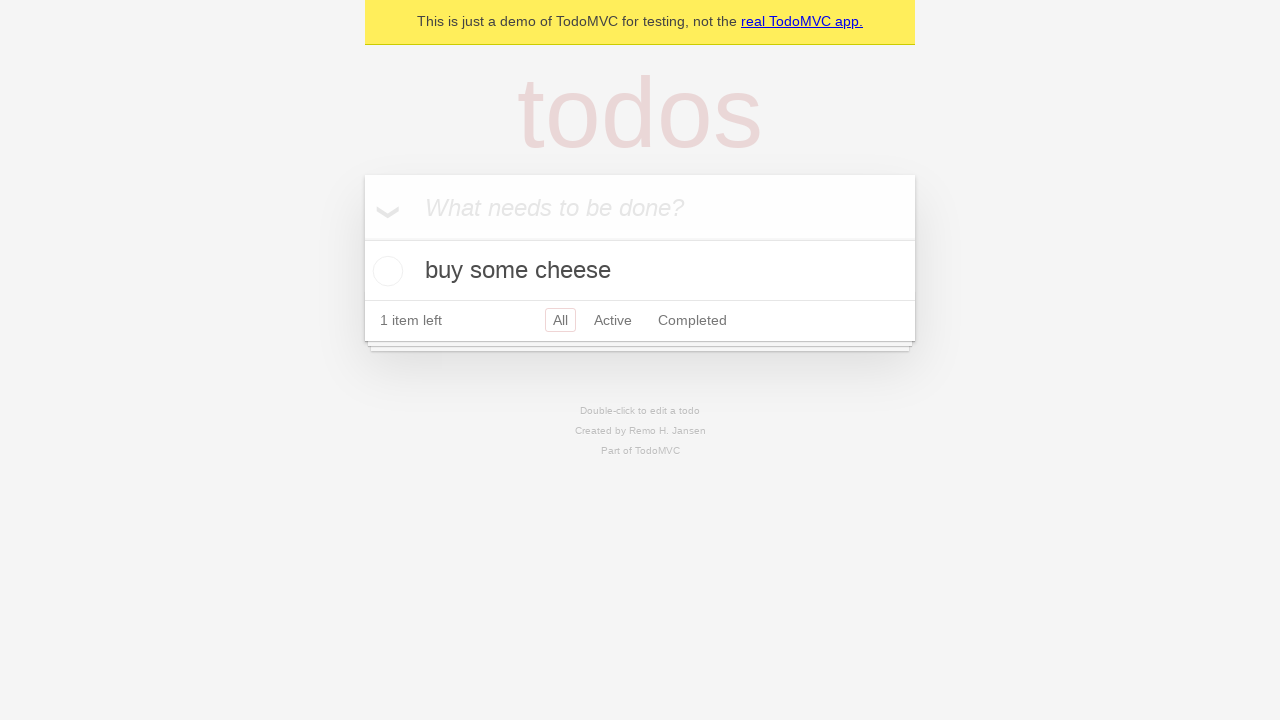

Filled input field with second todo 'feed the cat' on internal:attr=[placeholder="What needs to be done?"i]
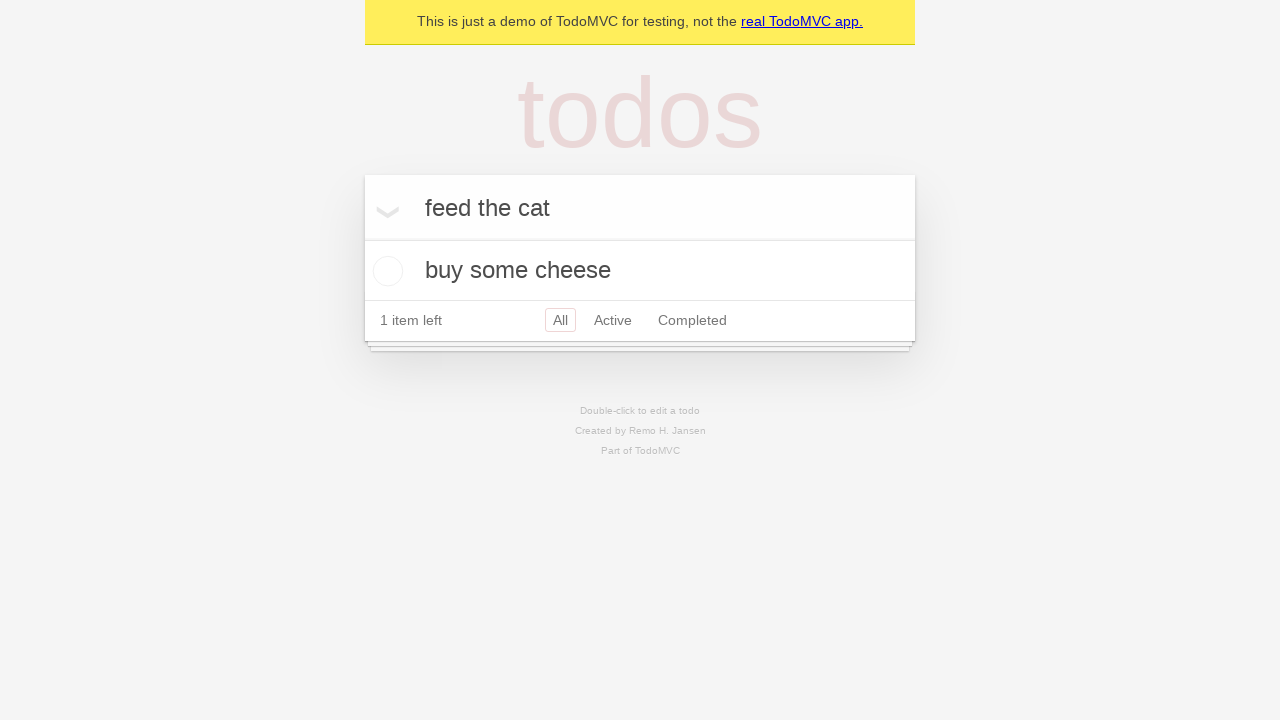

Pressed Enter to add second todo on internal:attr=[placeholder="What needs to be done?"i]
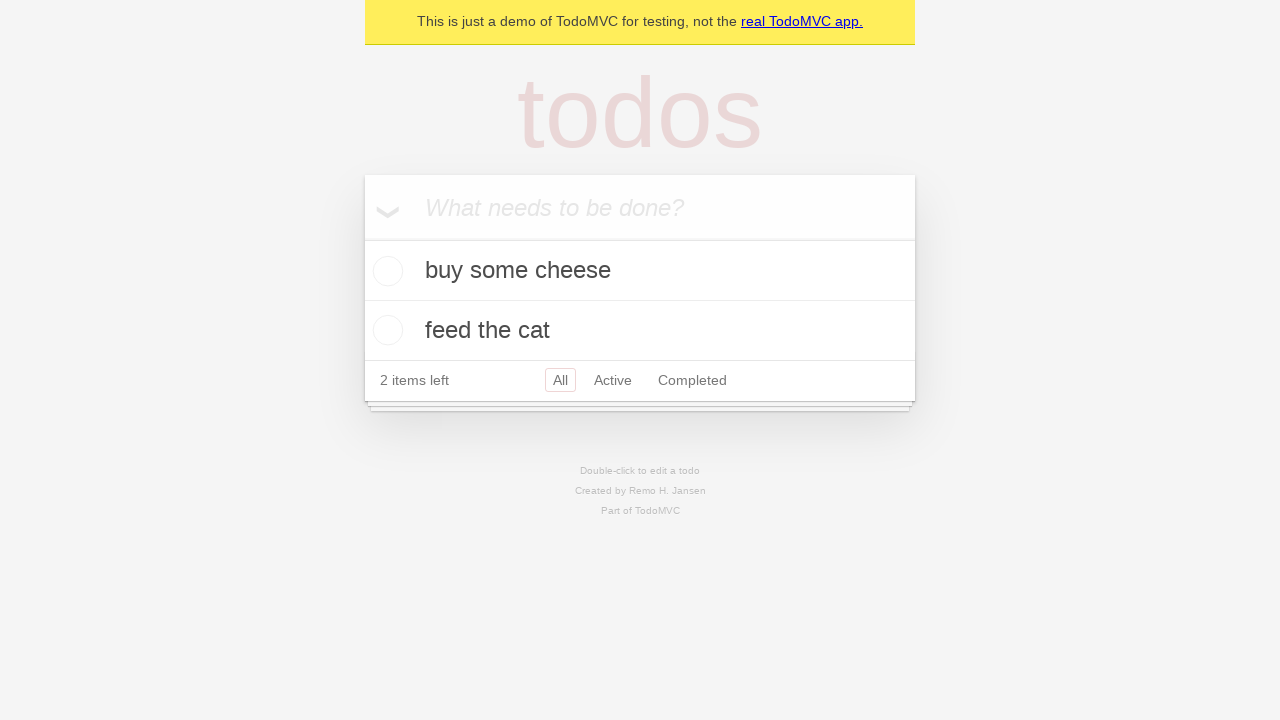

Filled input field with third todo 'book a doctors appointment' on internal:attr=[placeholder="What needs to be done?"i]
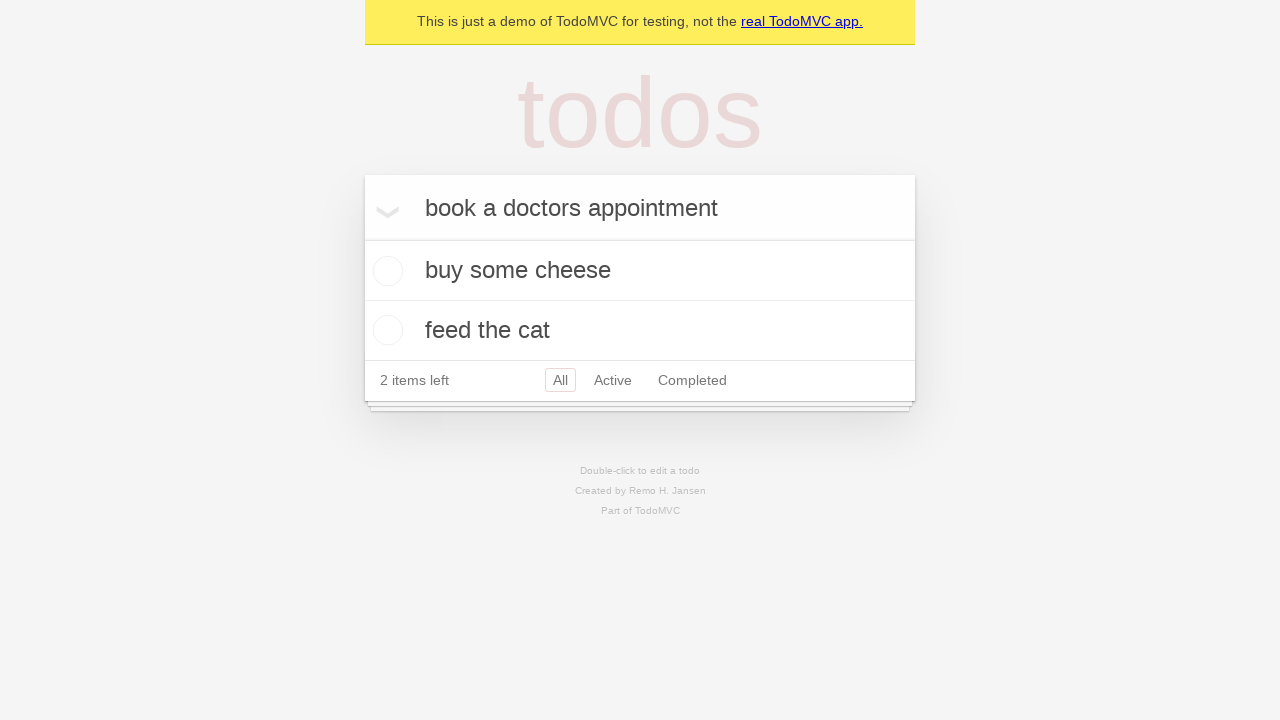

Pressed Enter to add third todo on internal:attr=[placeholder="What needs to be done?"i]
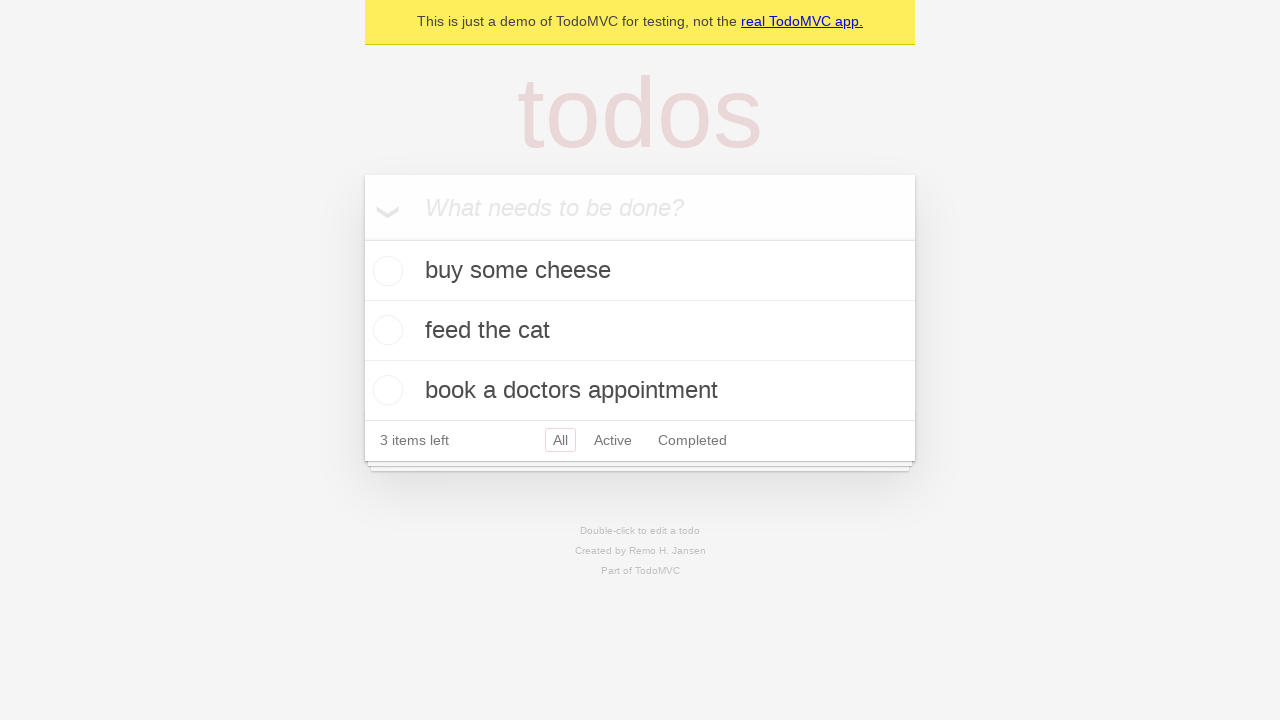

Checked the checkbox for second todo to mark it as completed at (385, 330) on internal:testid=[data-testid="todo-item"s] >> nth=1 >> internal:role=checkbox
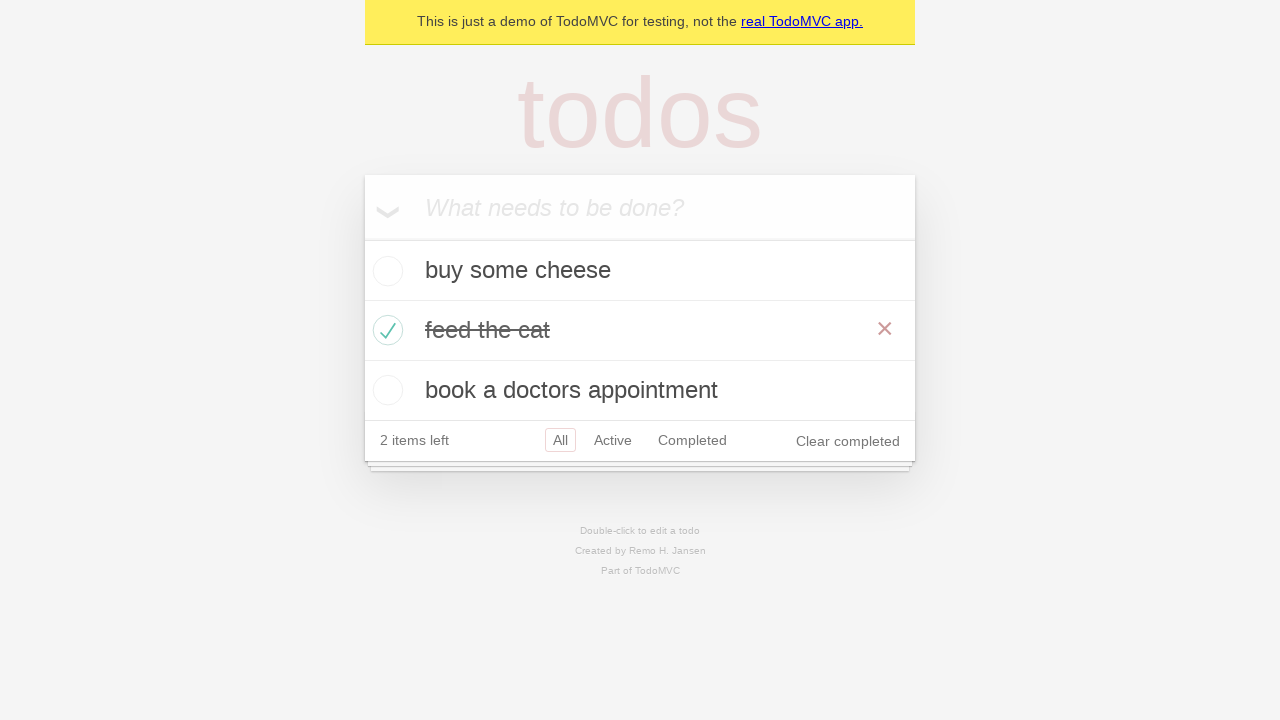

Clicked 'All' filter link at (560, 440) on internal:role=link[name="All"i]
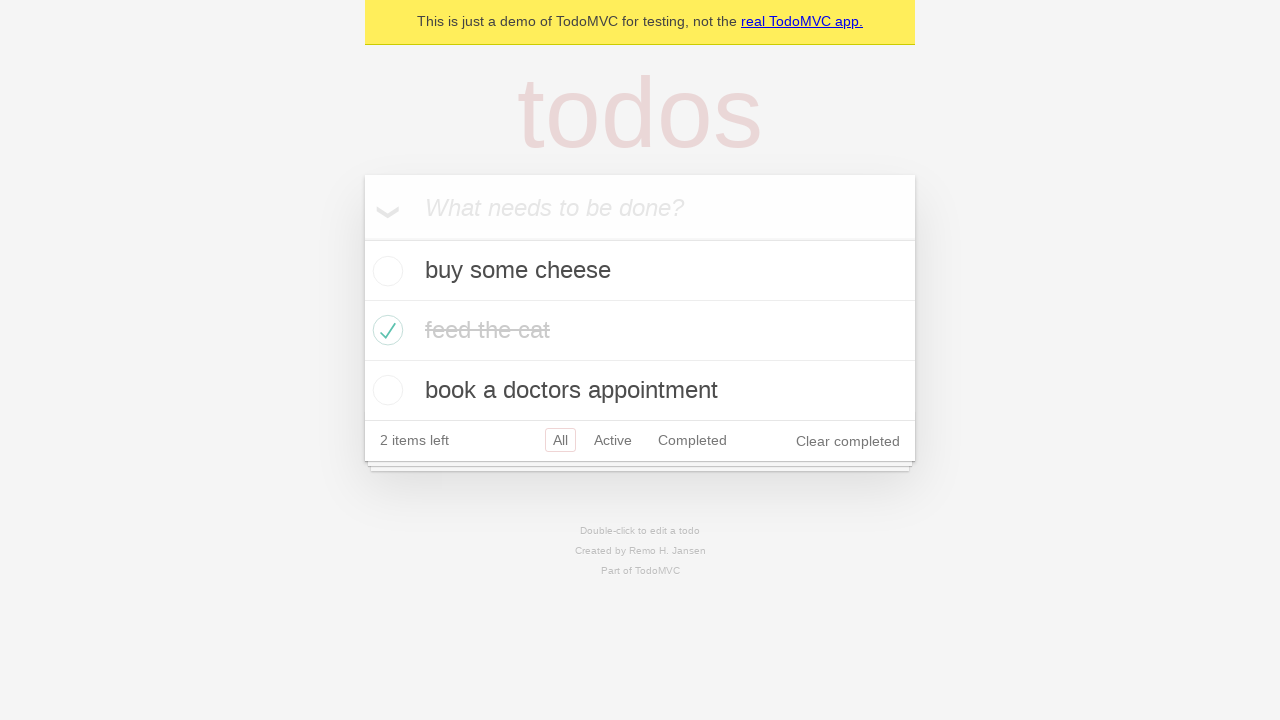

Clicked 'Active' filter link at (613, 440) on internal:role=link[name="Active"i]
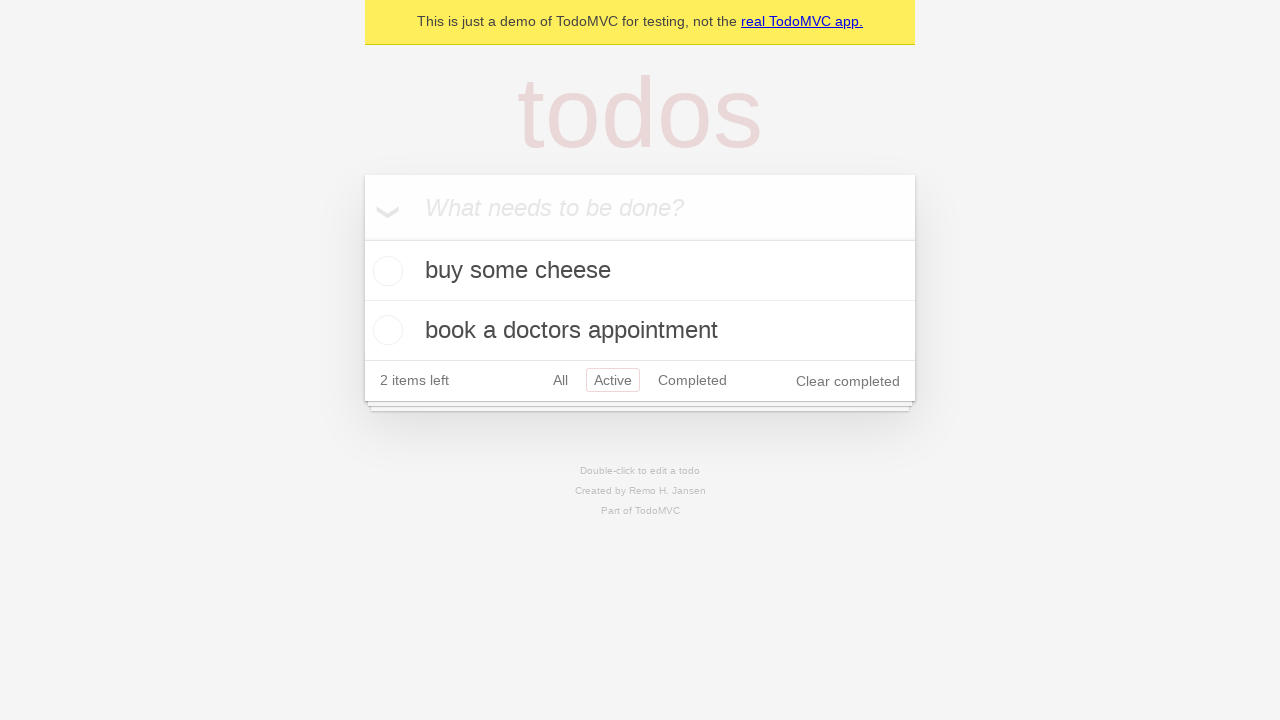

Clicked 'Completed' filter link at (692, 380) on internal:role=link[name="Completed"i]
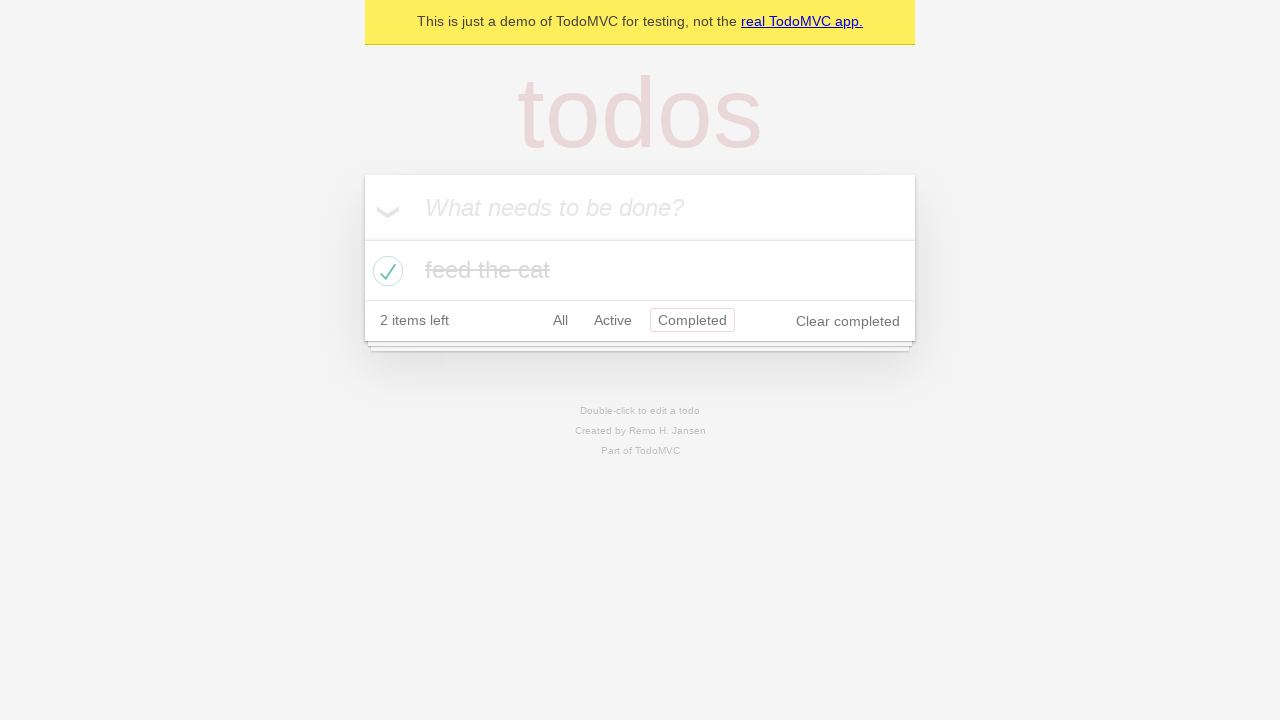

Navigated back to 'Active' filter view
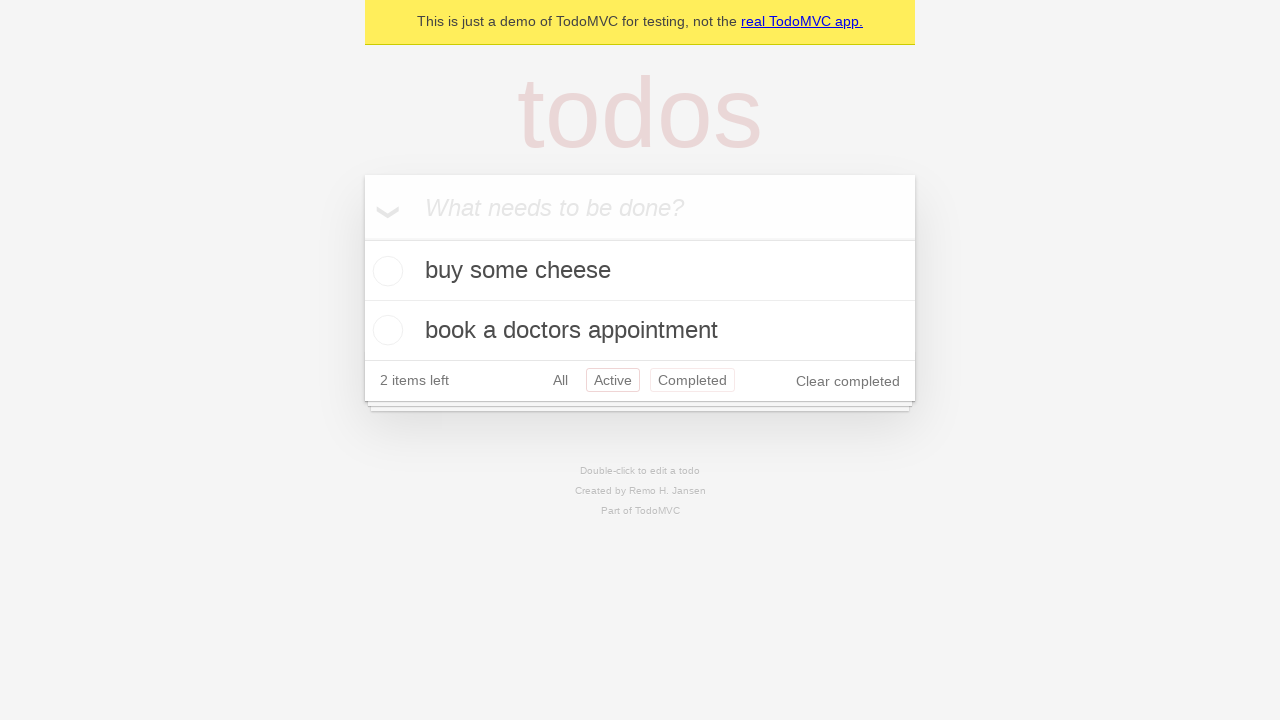

Navigated back to 'All' filter view
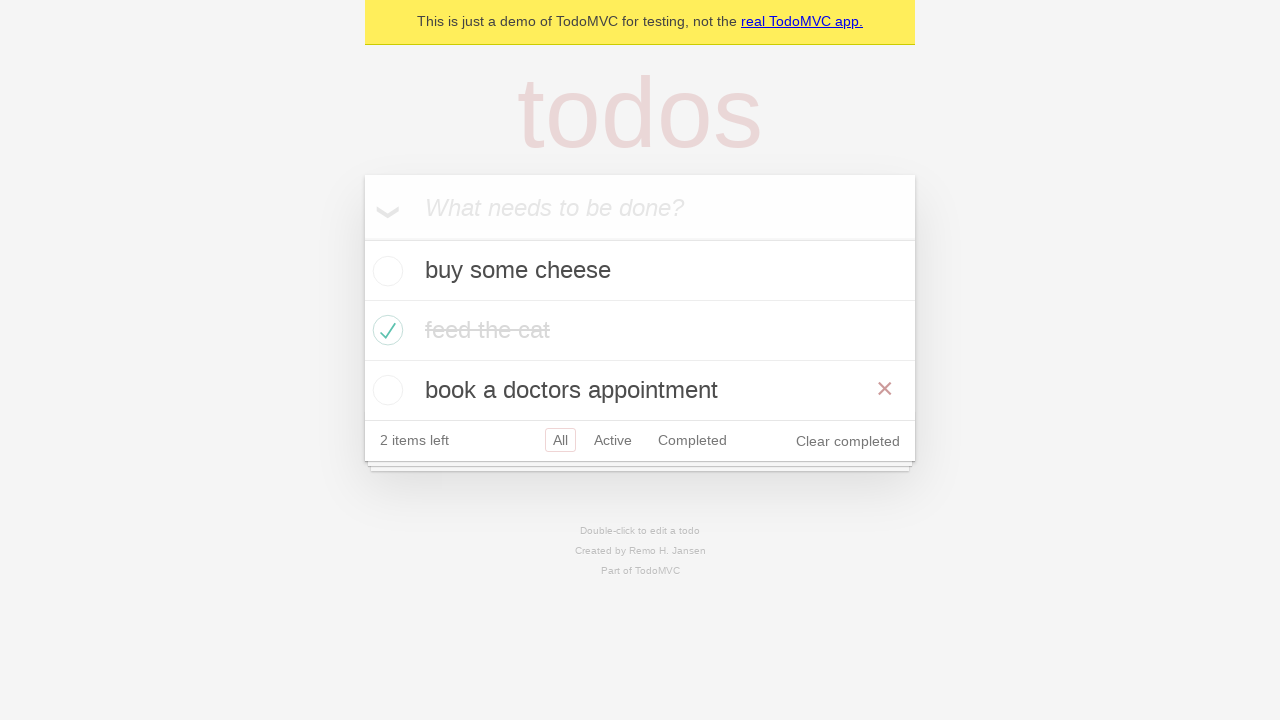

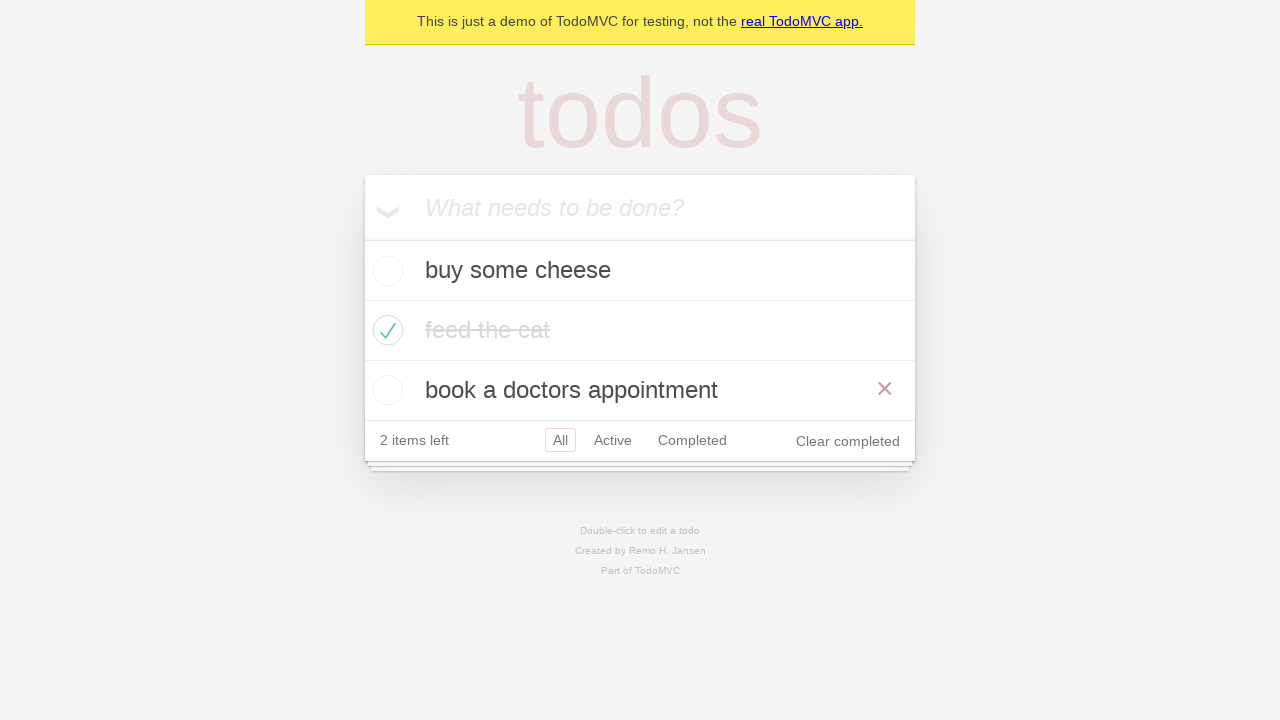